Navigates to VTOP website and clicks the primary button on the page

Starting URL: https://vtop.vit.ac.in

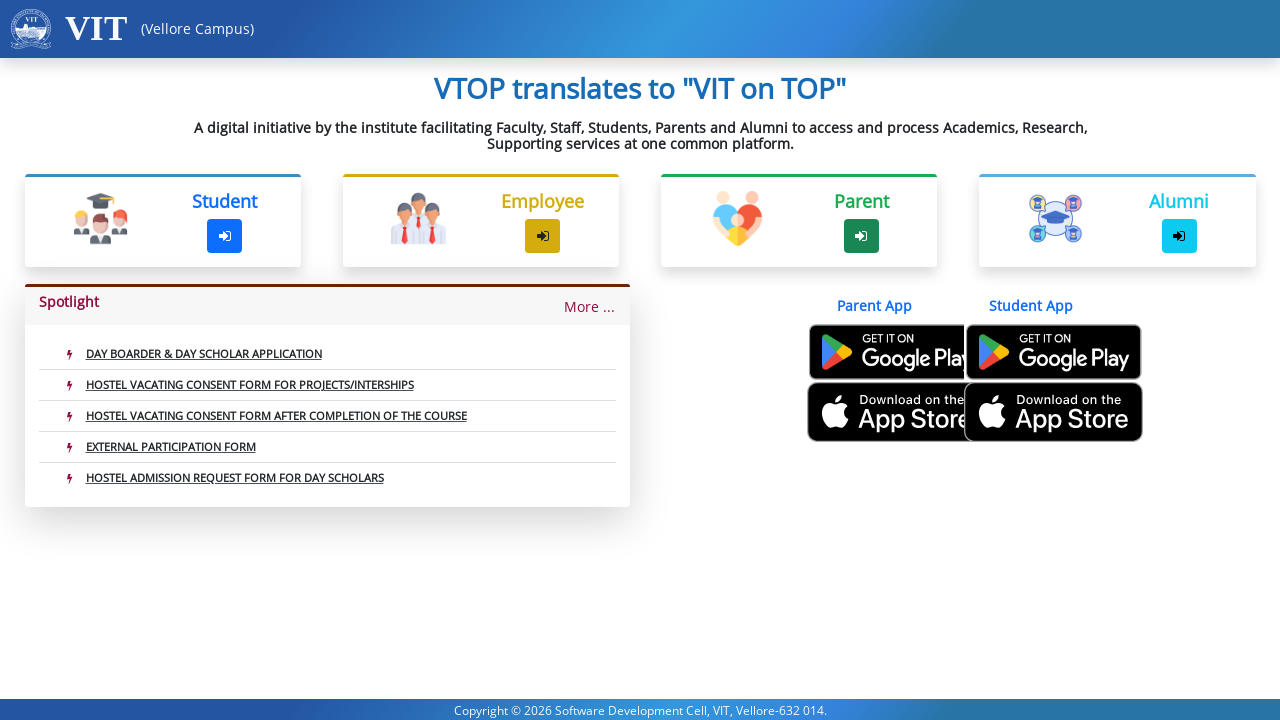

Navigated to VTOP website at https://vtop.vit.ac.in
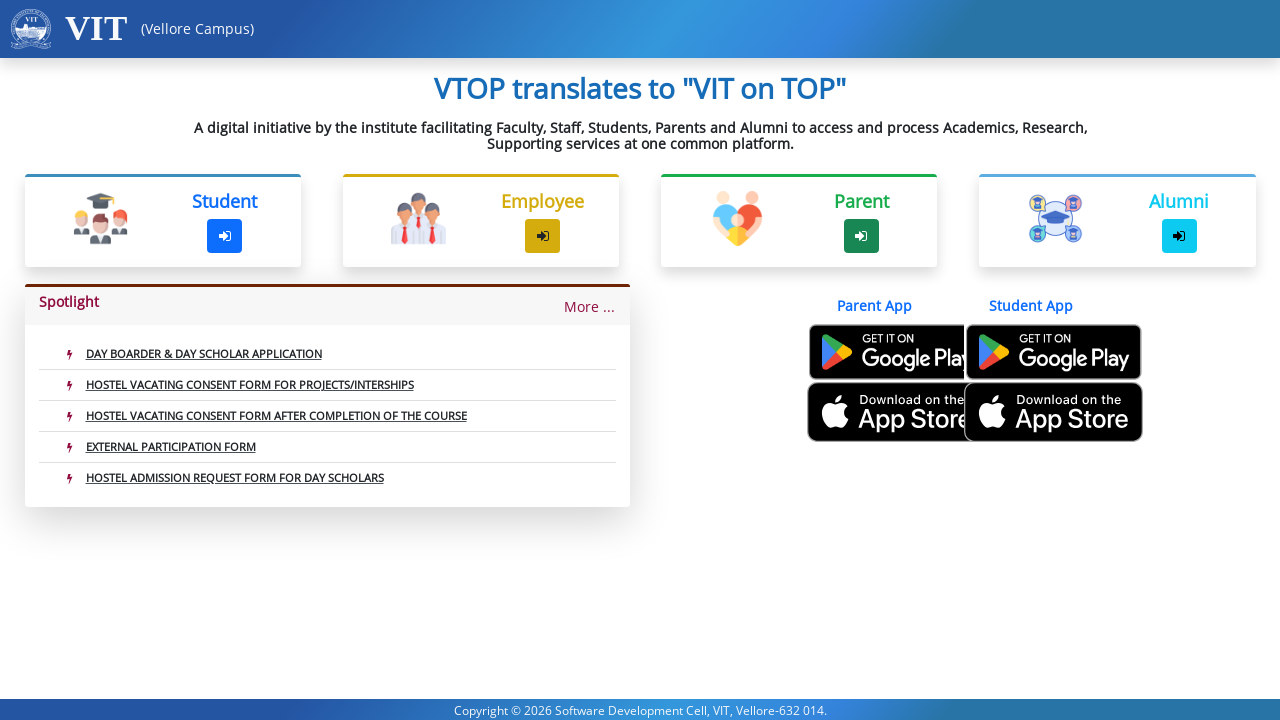

Clicked the primary button on the page at (225, 236) on .btn-primary
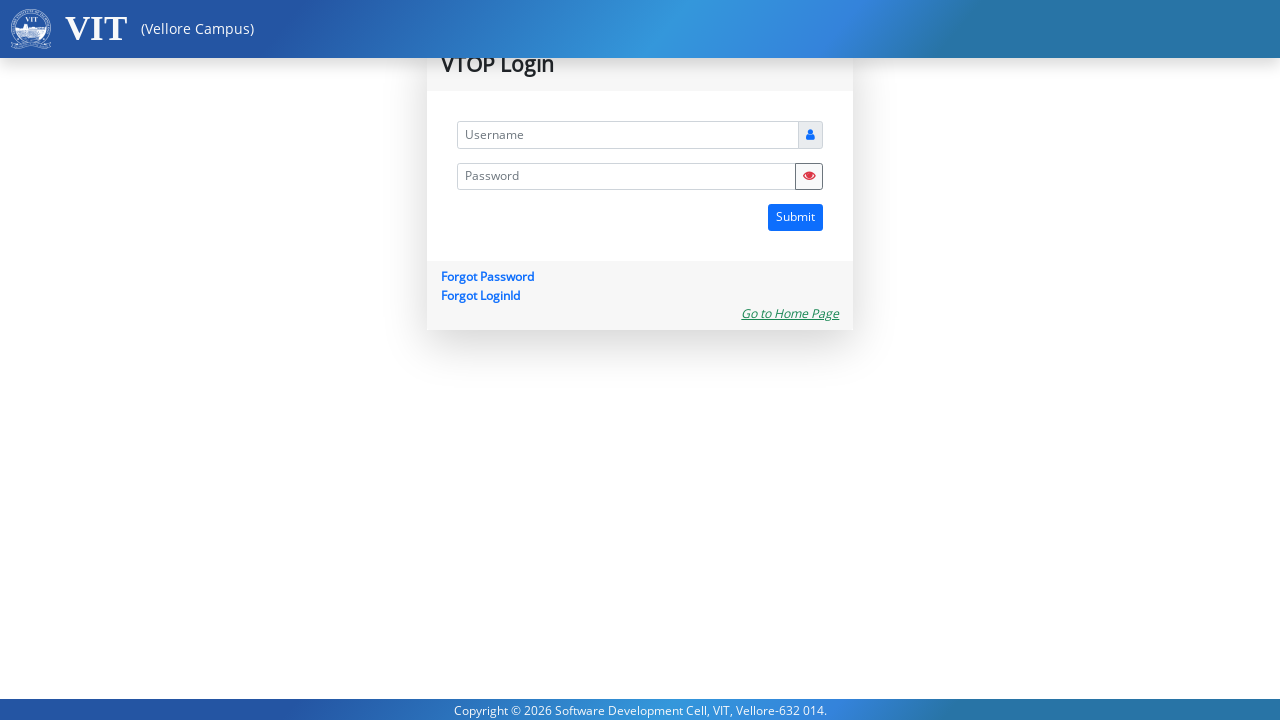

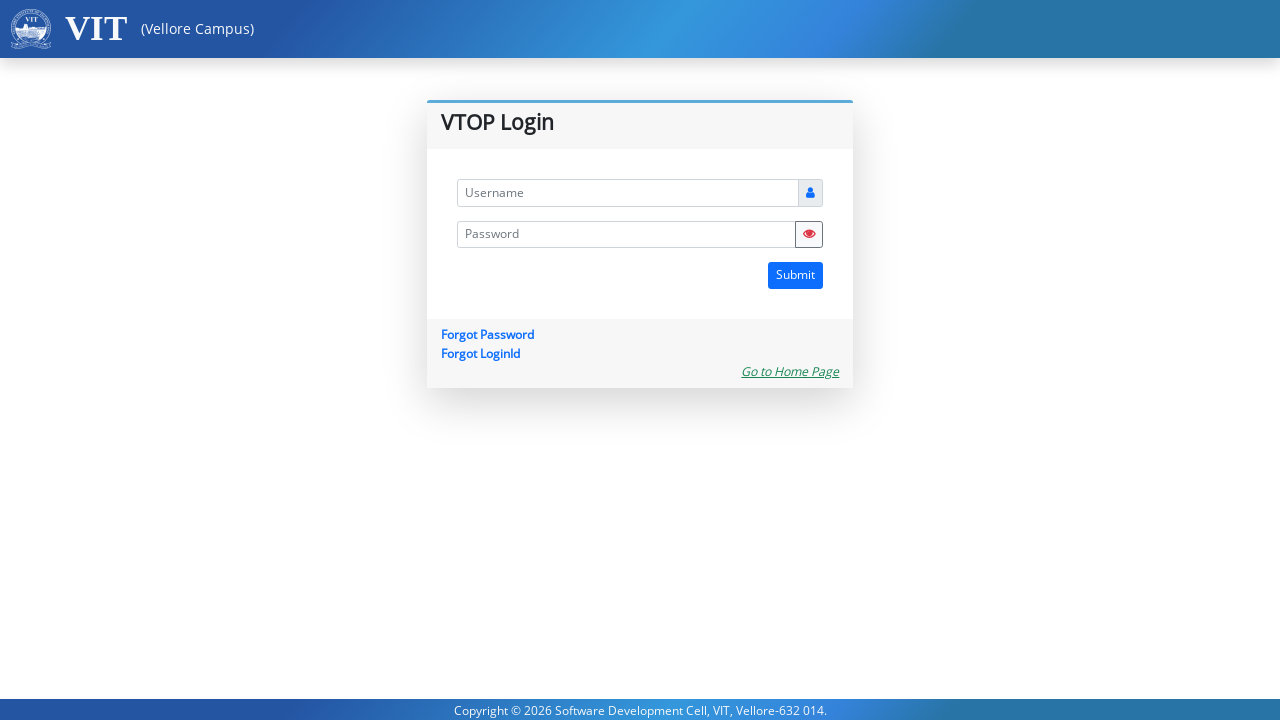